Navigates to an automation practice page and clicks all checkboxes that have names starting with 'checkBoxOption'

Starting URL: https://rahulshettyacademy.com/AutomationPractice/

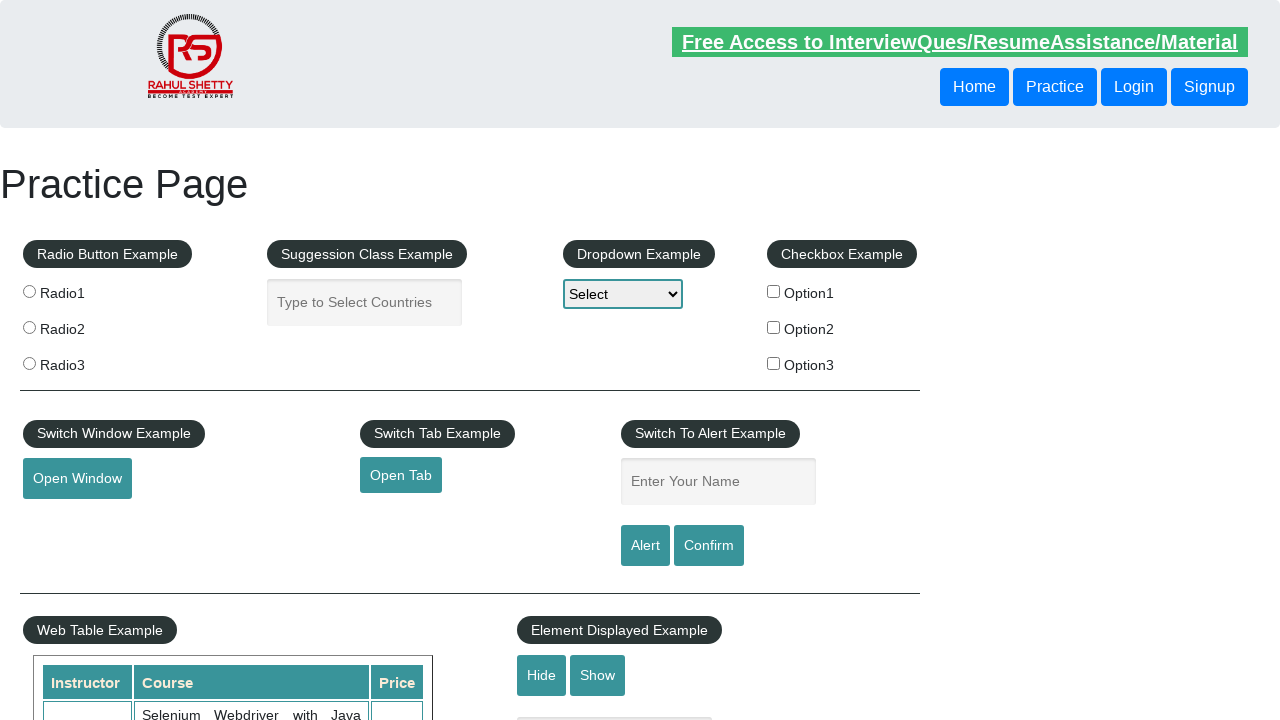

Navigated to automation practice page
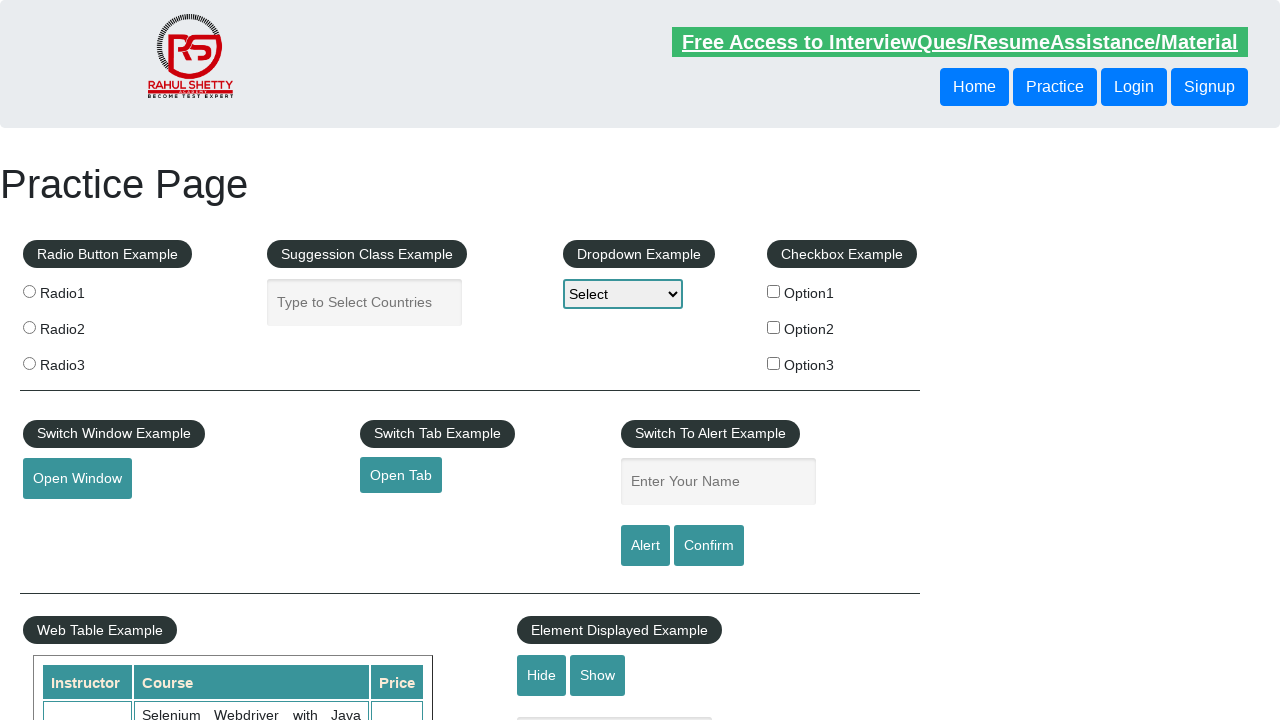

Located all checkboxes with names starting with 'checkBoxOption'
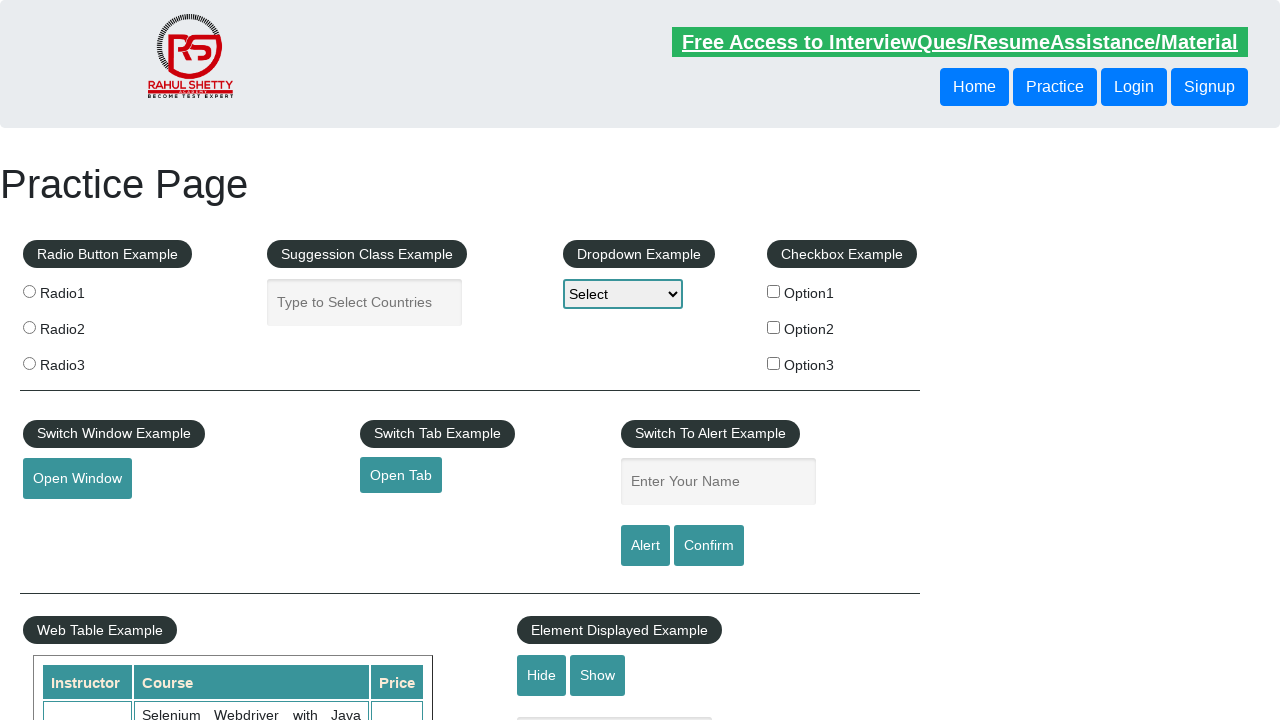

Clicked a checkbox with name starting with 'checkBoxOption' at (774, 291) on xpath=//input[starts-with(@name,'checkBoxOption')] >> nth=0
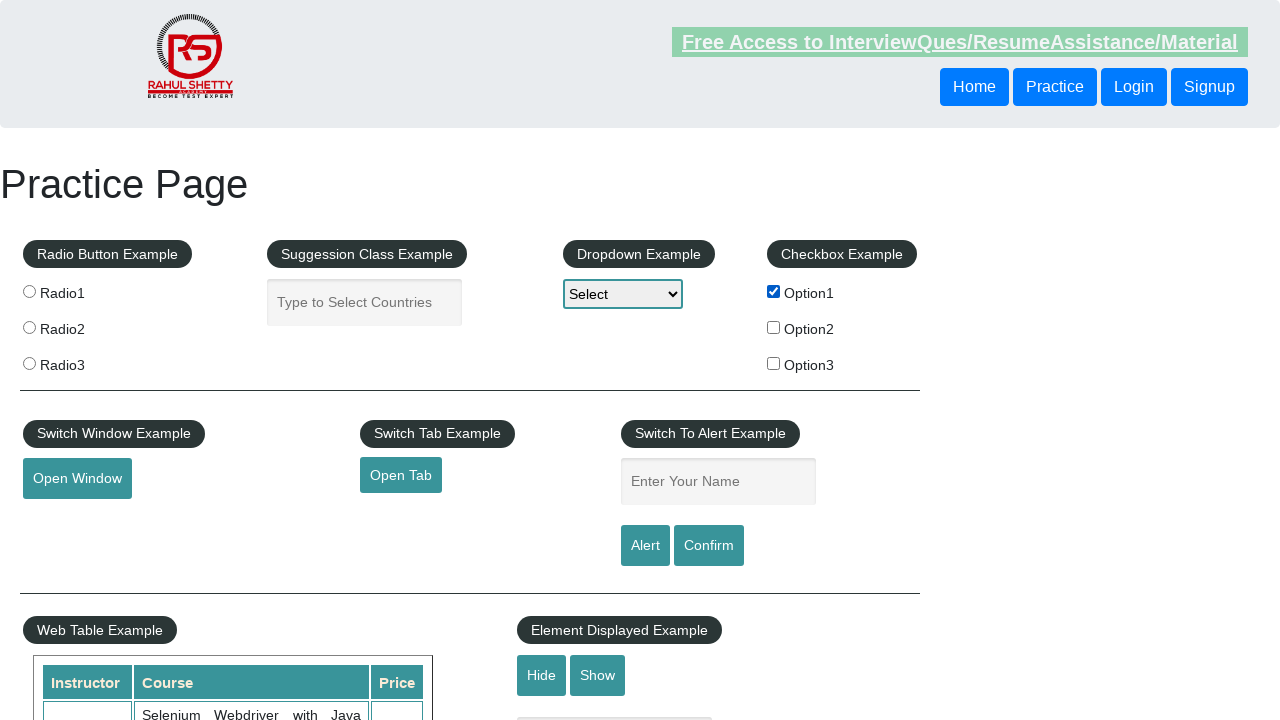

Waited 1000ms before clicking next checkbox
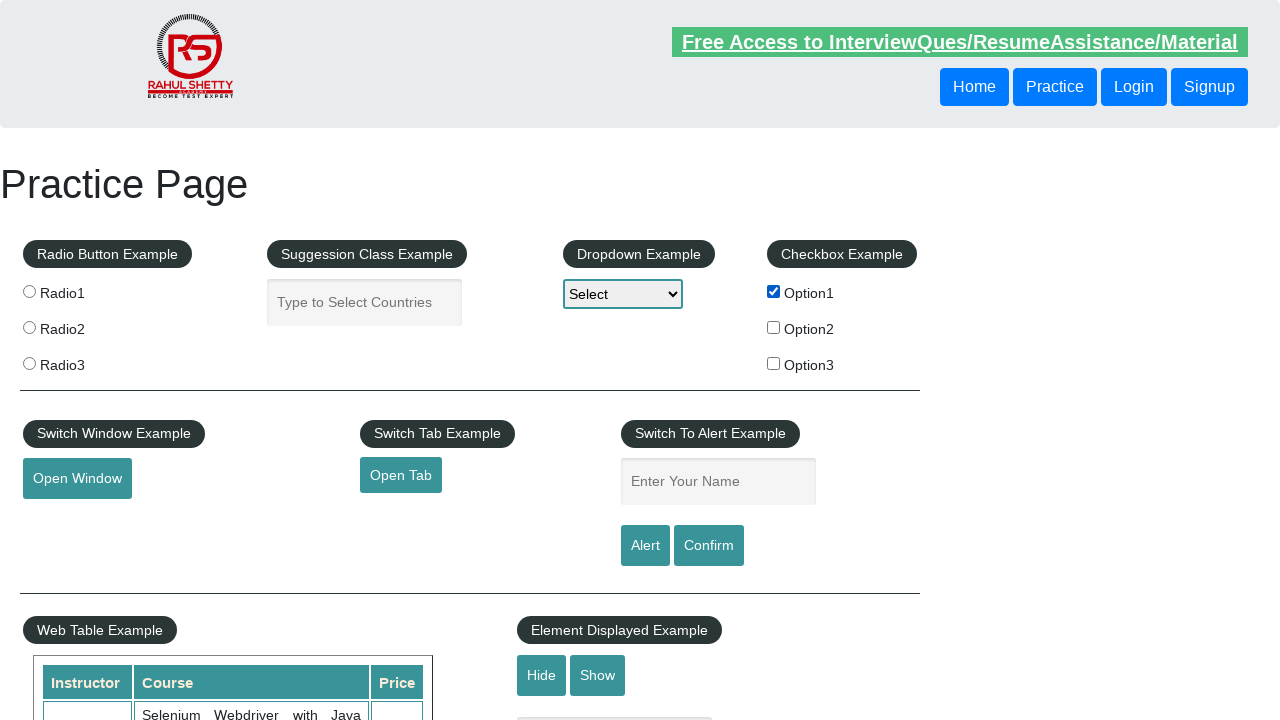

Clicked a checkbox with name starting with 'checkBoxOption' at (774, 327) on xpath=//input[starts-with(@name,'checkBoxOption')] >> nth=1
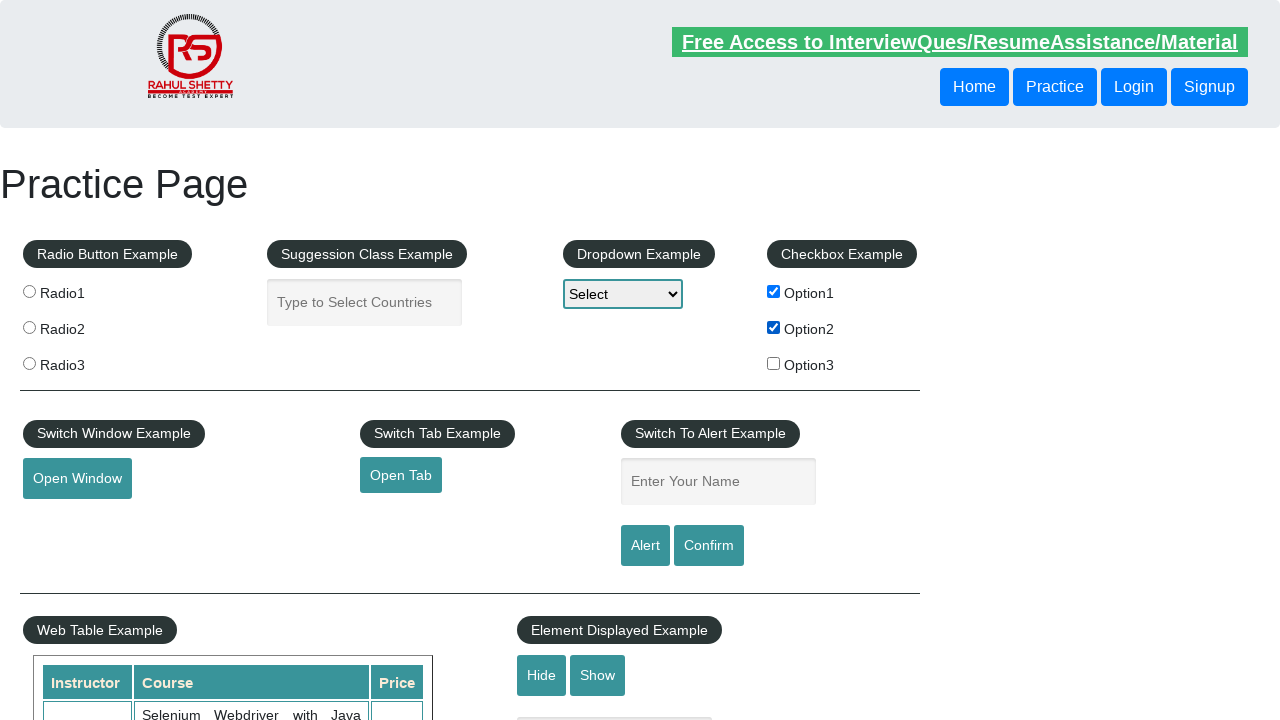

Waited 1000ms before clicking next checkbox
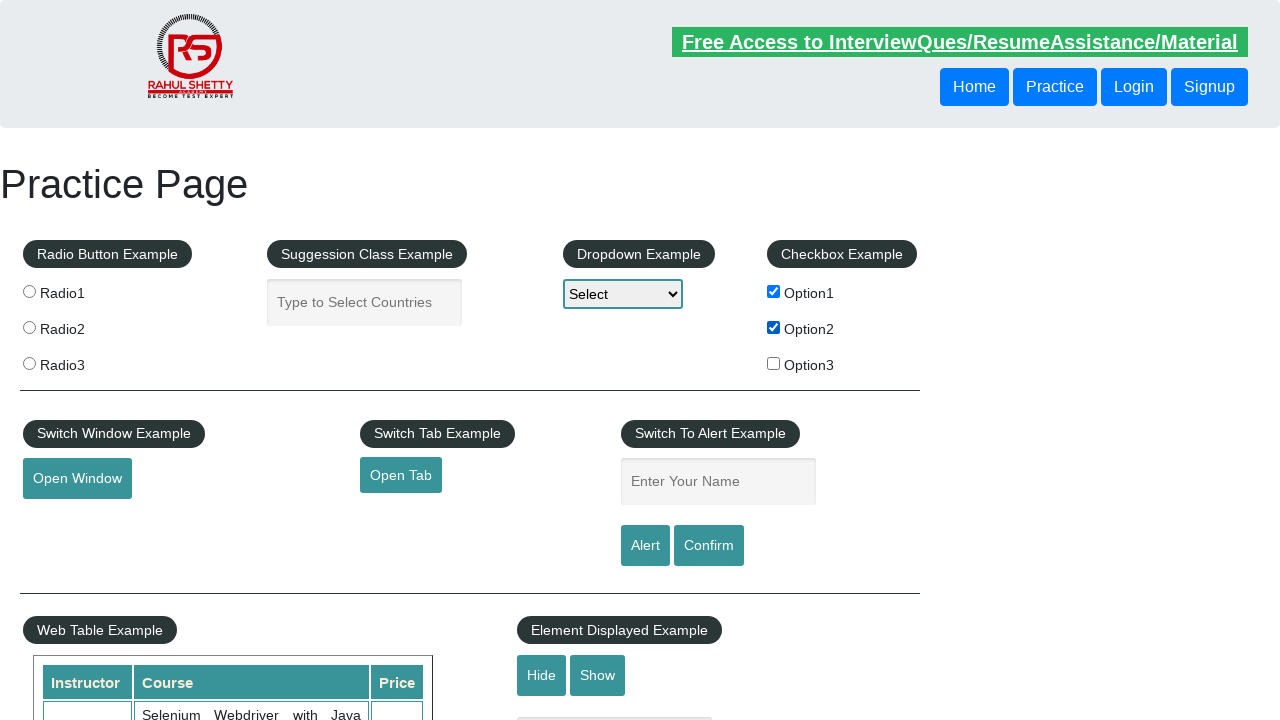

Clicked a checkbox with name starting with 'checkBoxOption' at (774, 363) on xpath=//input[starts-with(@name,'checkBoxOption')] >> nth=2
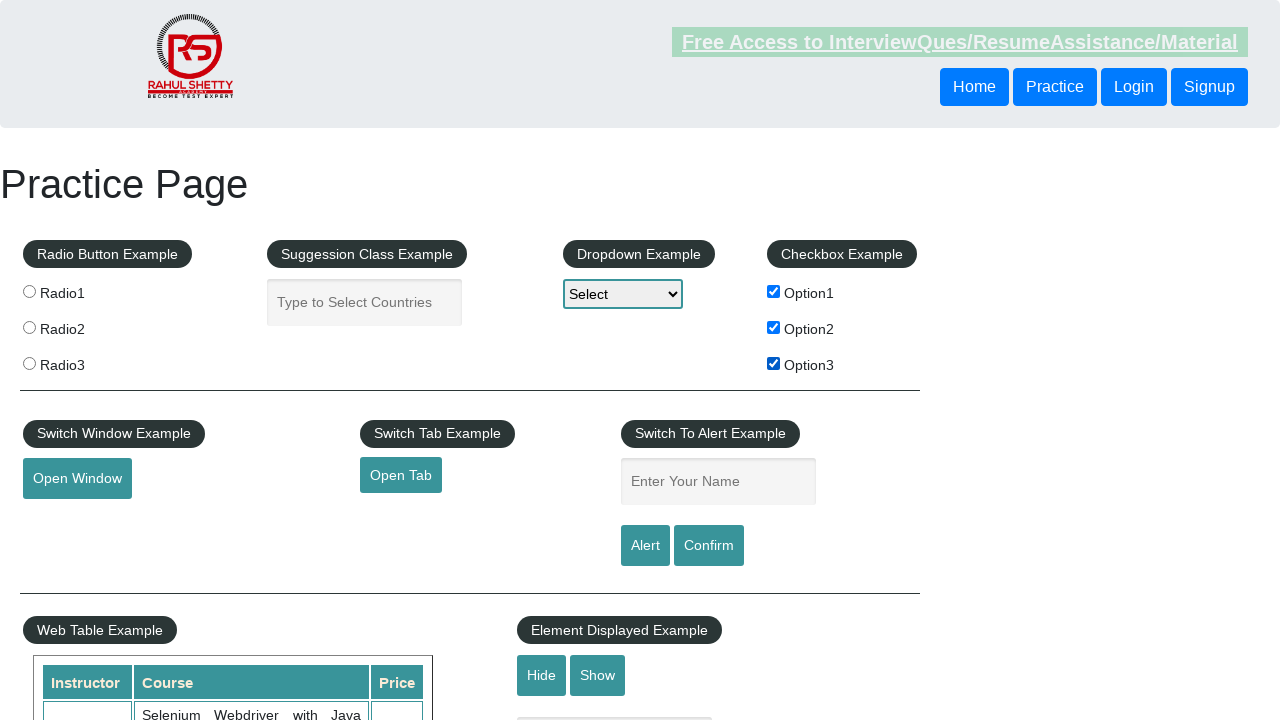

Waited 1000ms before clicking next checkbox
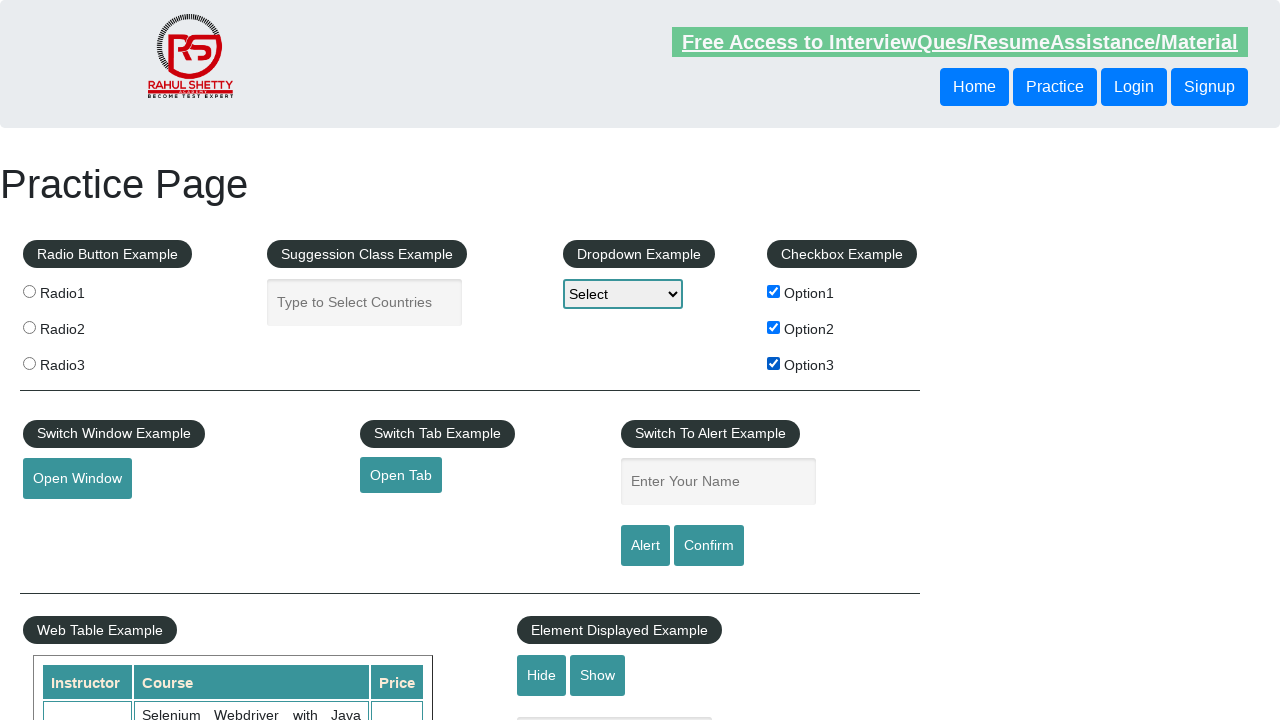

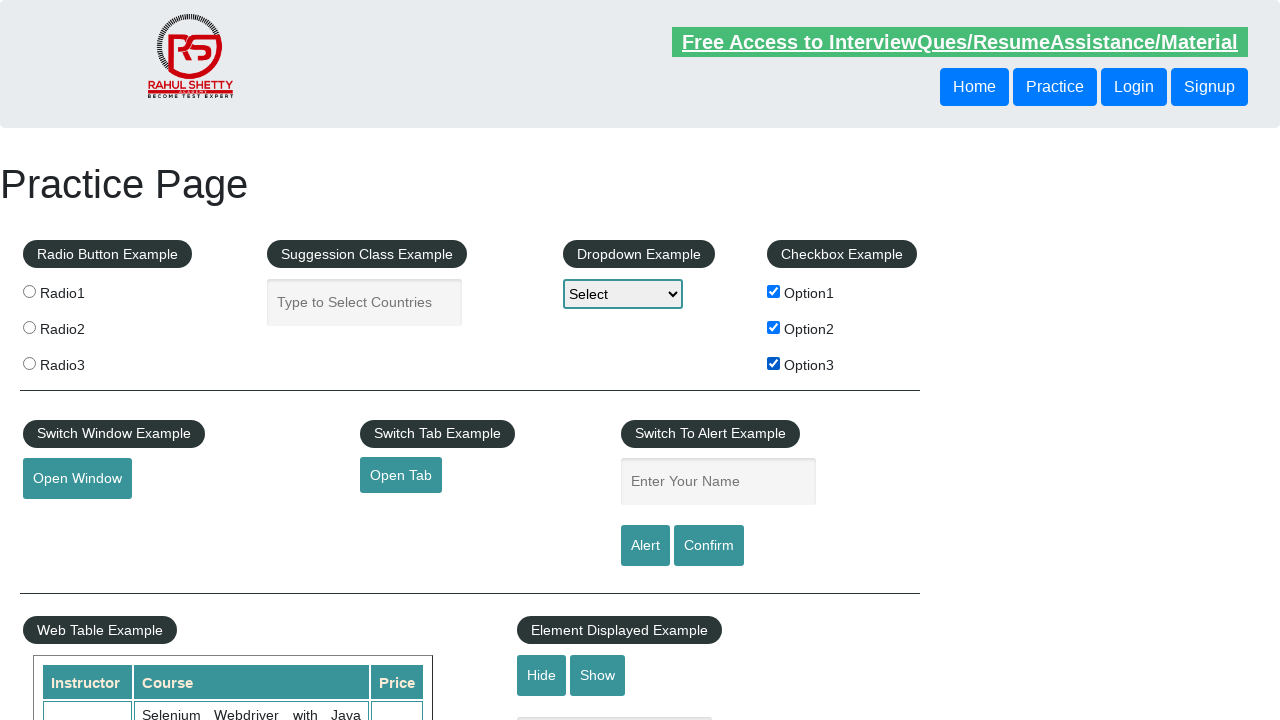